Tests modal dialog interaction by opening a modal and closing it using JavaScript execution

Starting URL: https://formy-project.herokuapp.com/modal

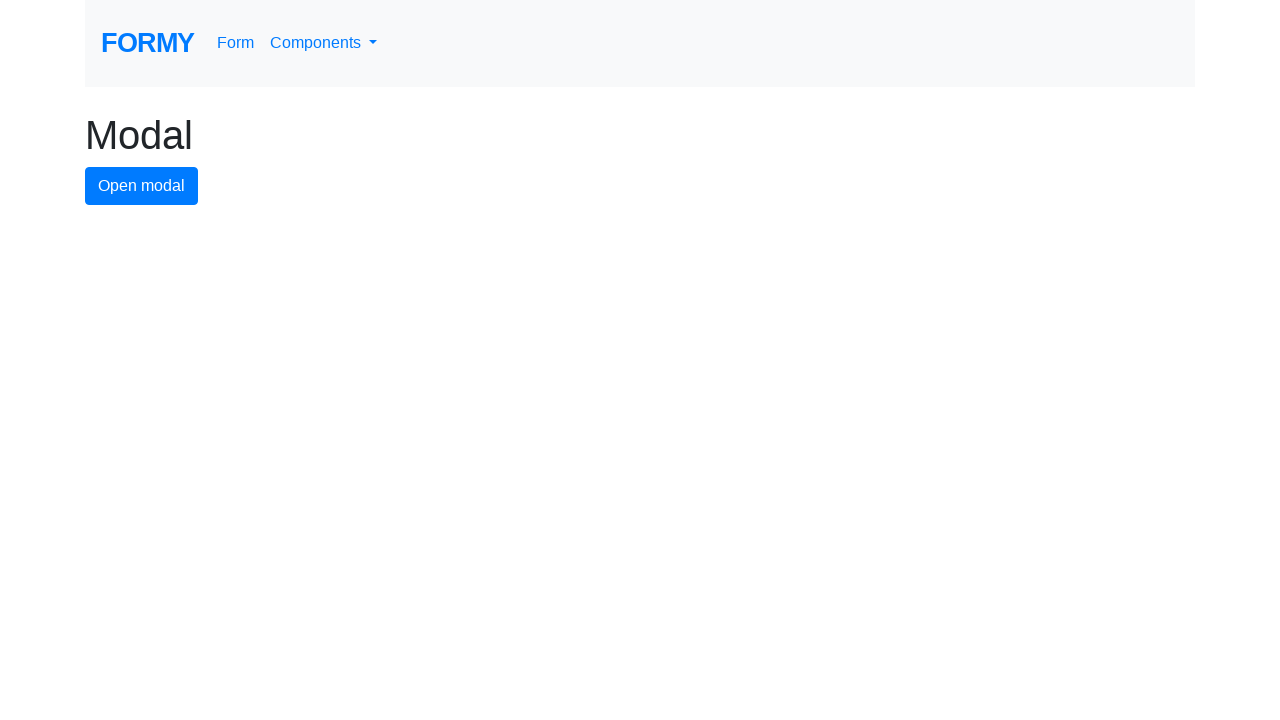

Clicked modal button to open the modal dialog at (142, 186) on #modal-button
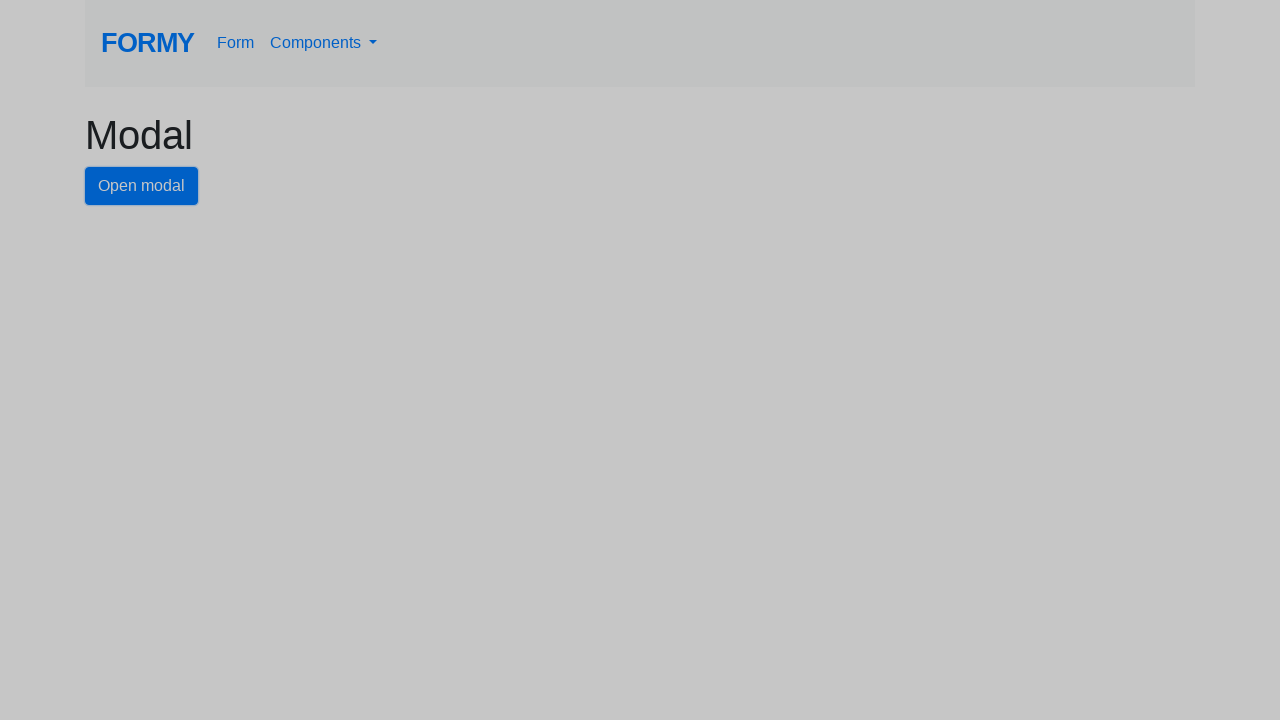

Modal dialog opened and close button became visible
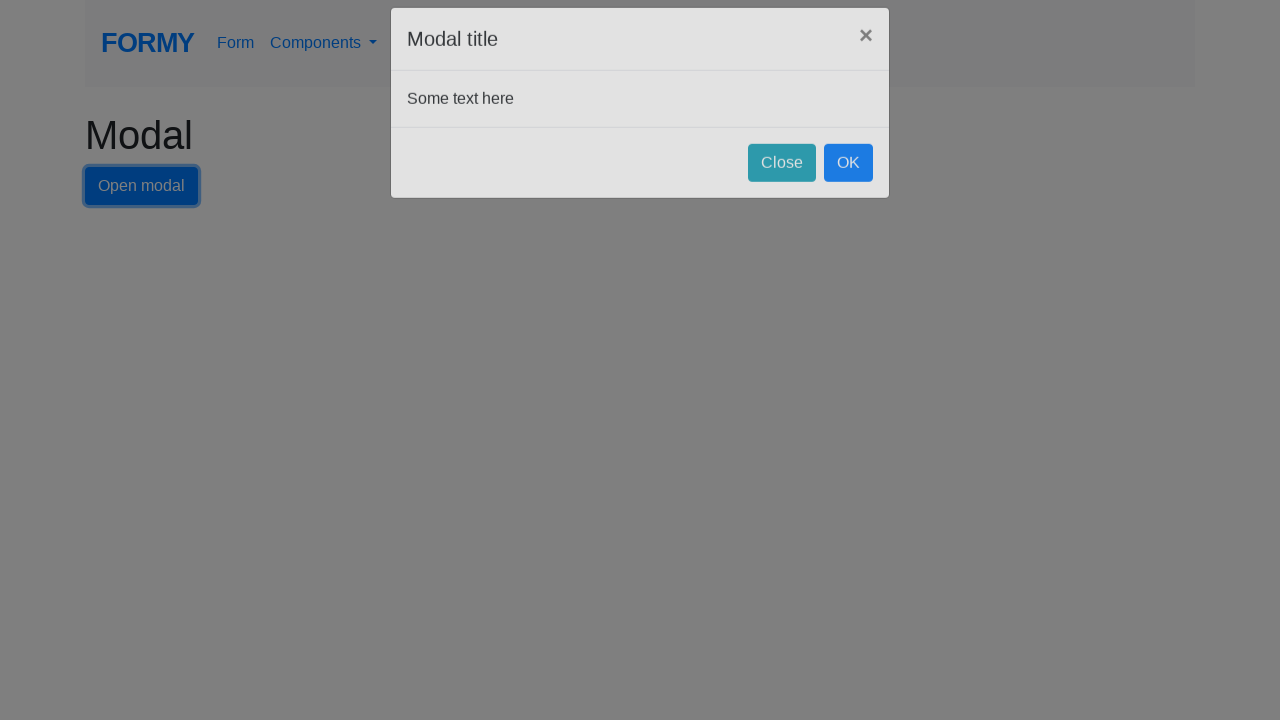

Executed JavaScript to click the close button and close the modal
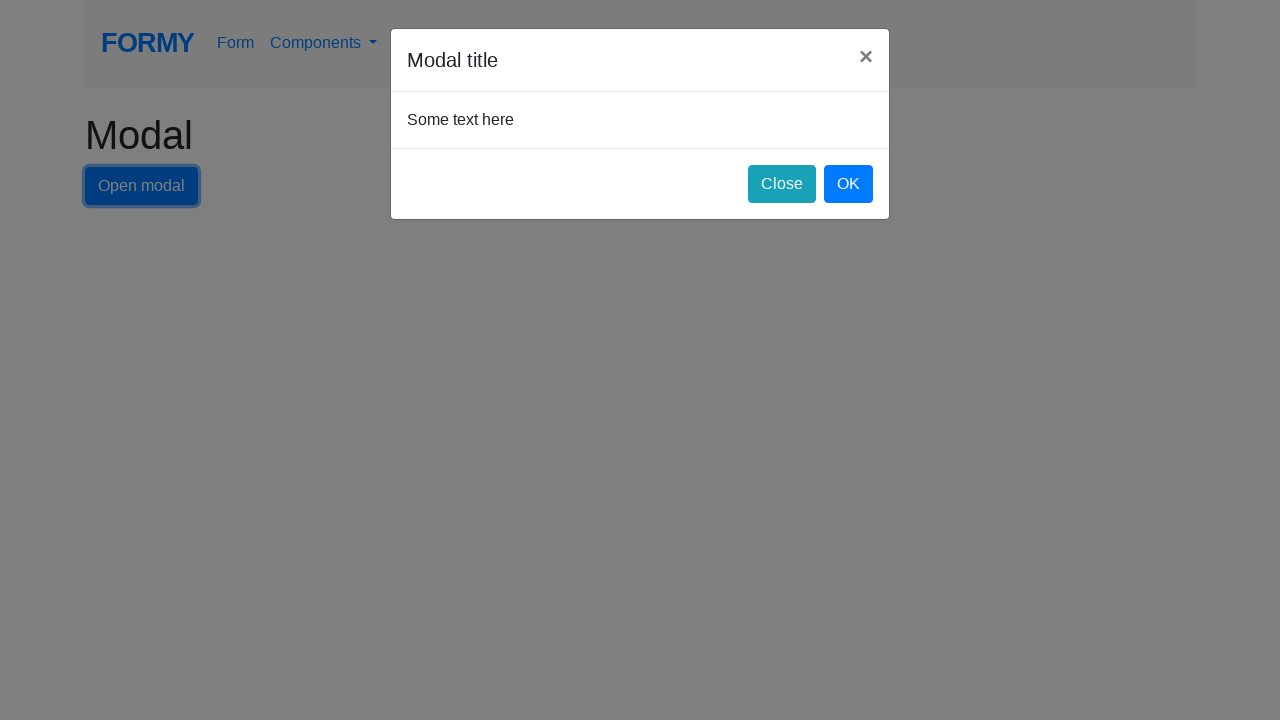

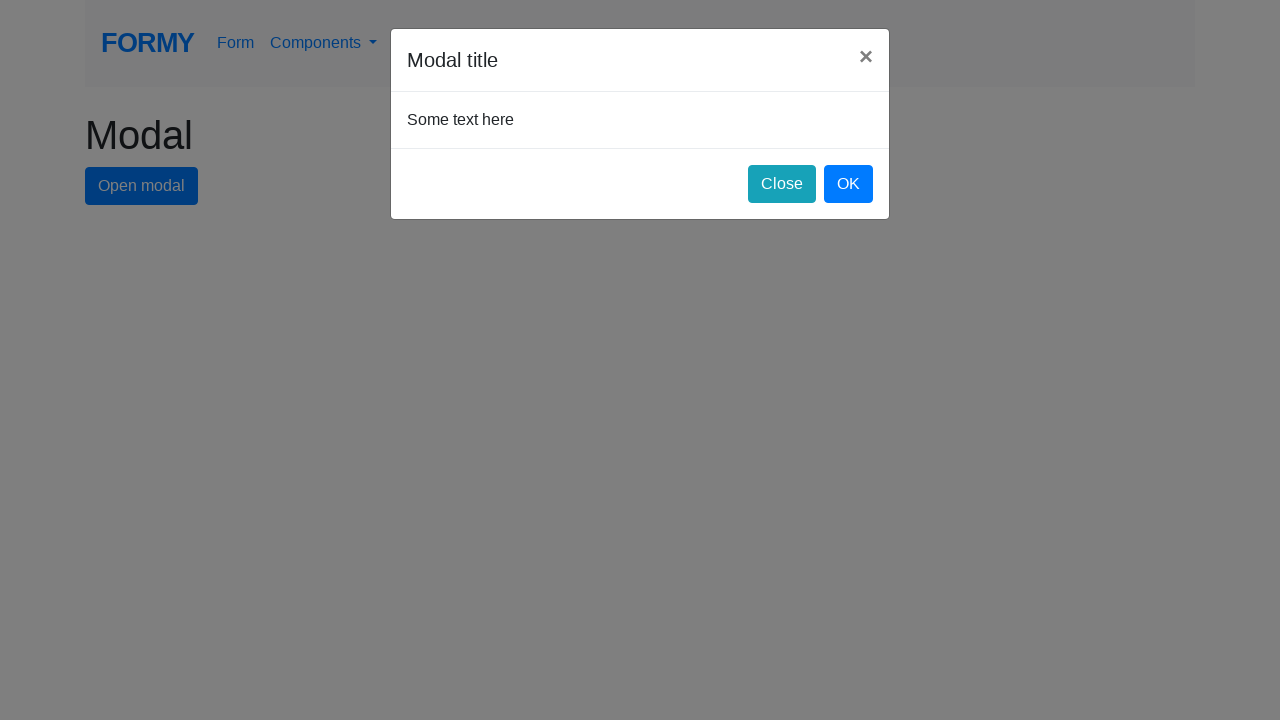